Tests that pressing Escape cancels editing and reverts changes

Starting URL: https://demo.playwright.dev/todomvc

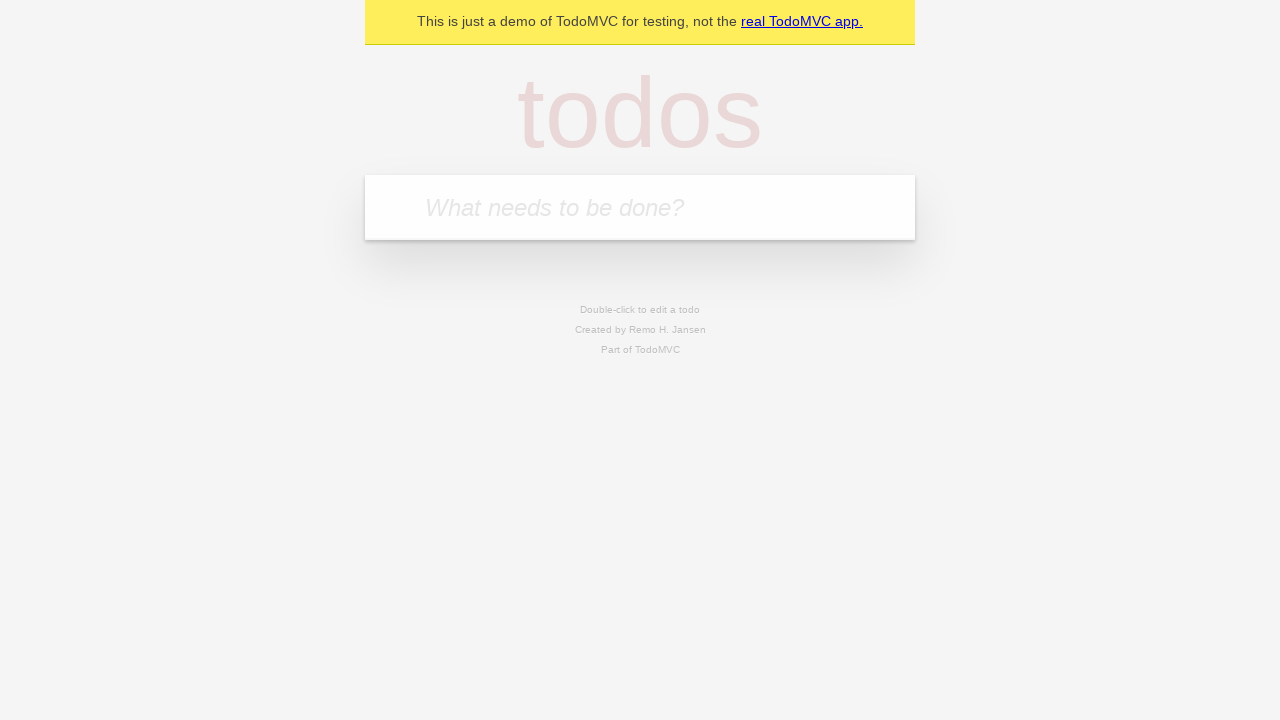

Filled input field with 'buy some cheese' on internal:attr=[placeholder="What needs to be done?"i]
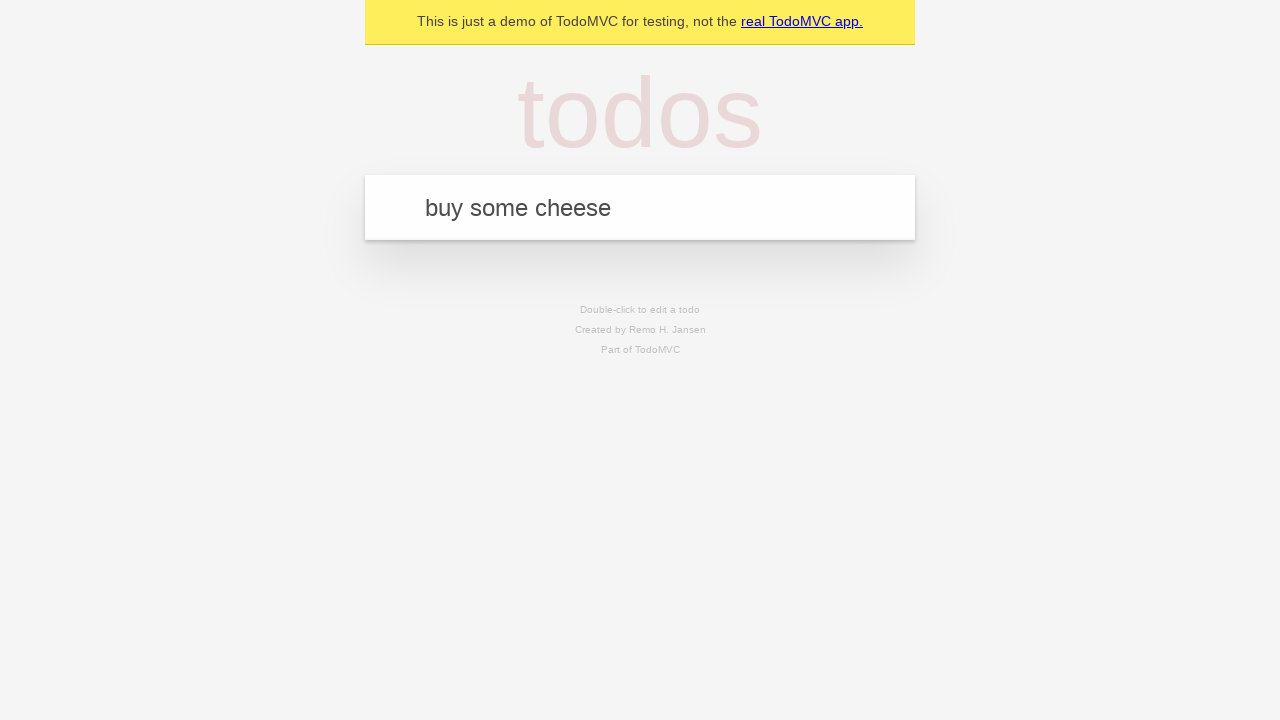

Pressed Enter to add first todo item on internal:attr=[placeholder="What needs to be done?"i]
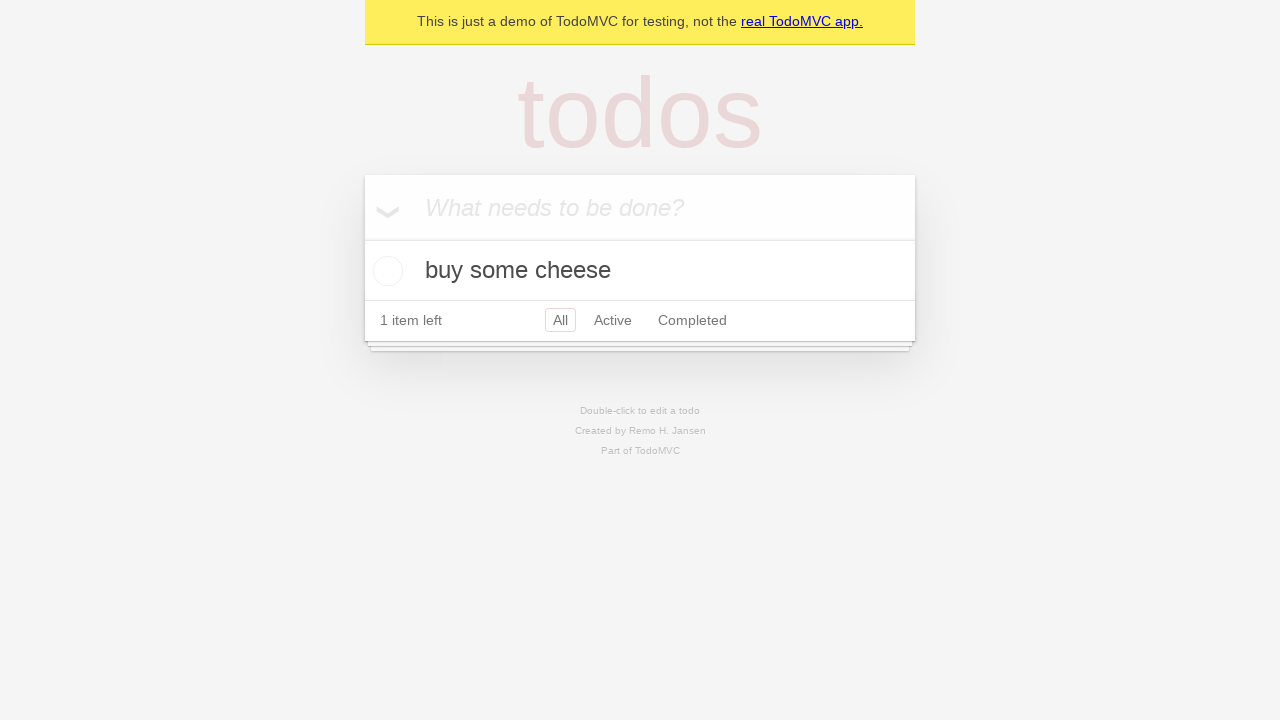

Filled input field with 'feed the cat' on internal:attr=[placeholder="What needs to be done?"i]
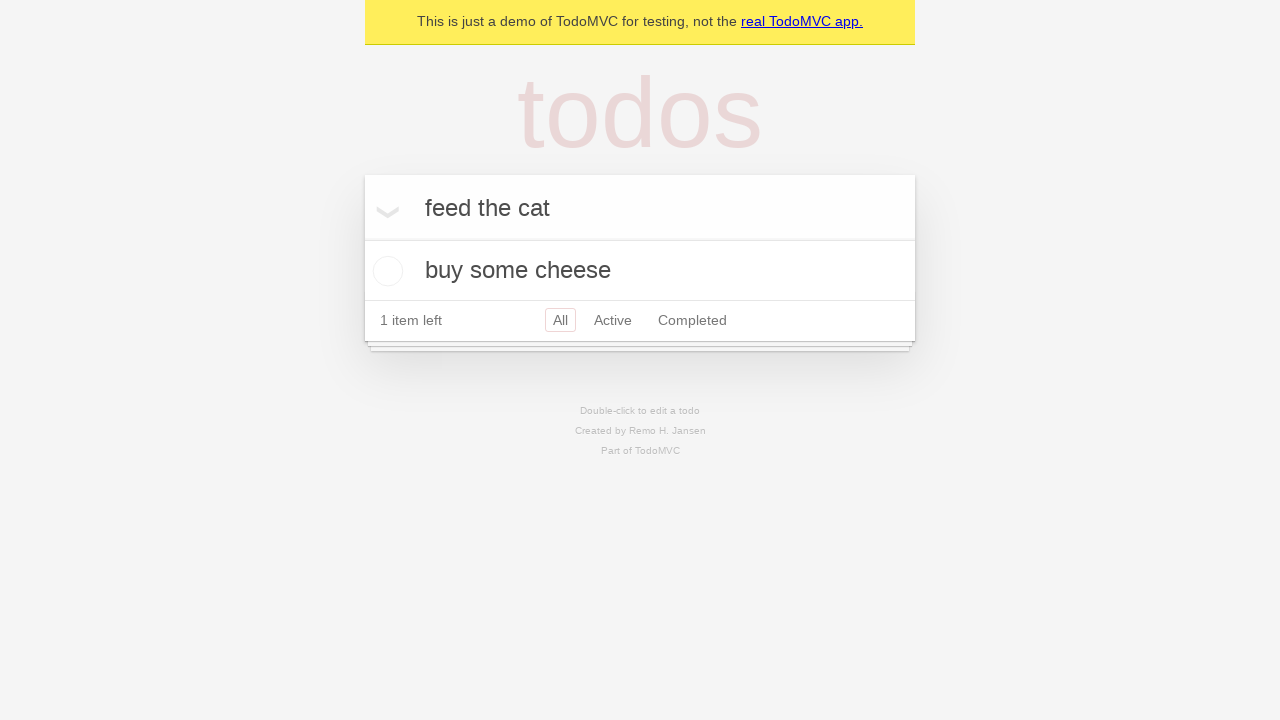

Pressed Enter to add second todo item on internal:attr=[placeholder="What needs to be done?"i]
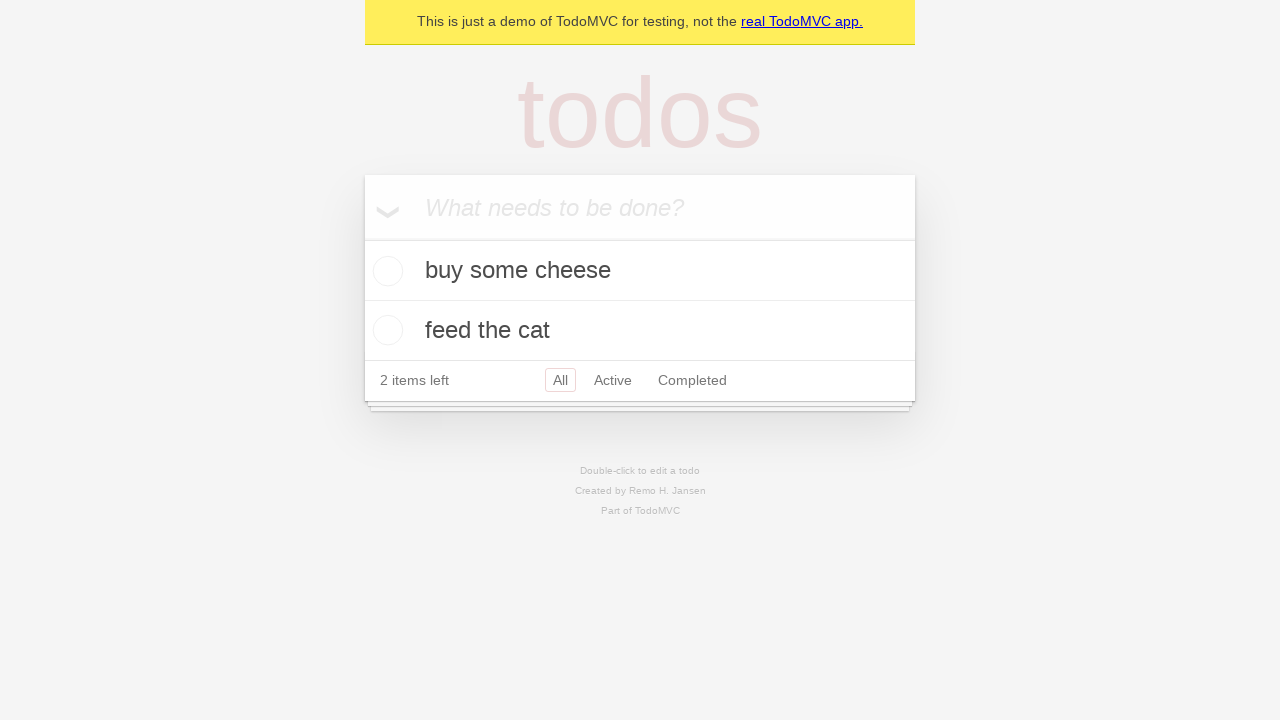

Filled input field with 'book a doctors appointment' on internal:attr=[placeholder="What needs to be done?"i]
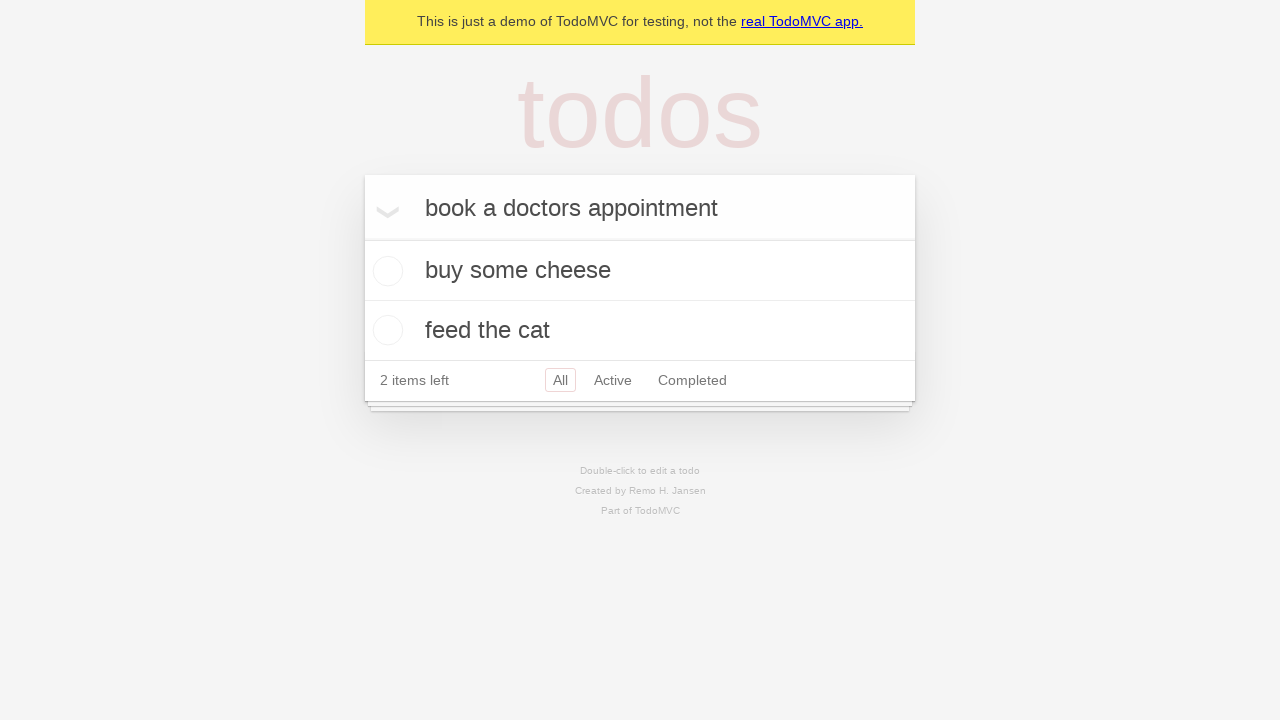

Pressed Enter to add third todo item on internal:attr=[placeholder="What needs to be done?"i]
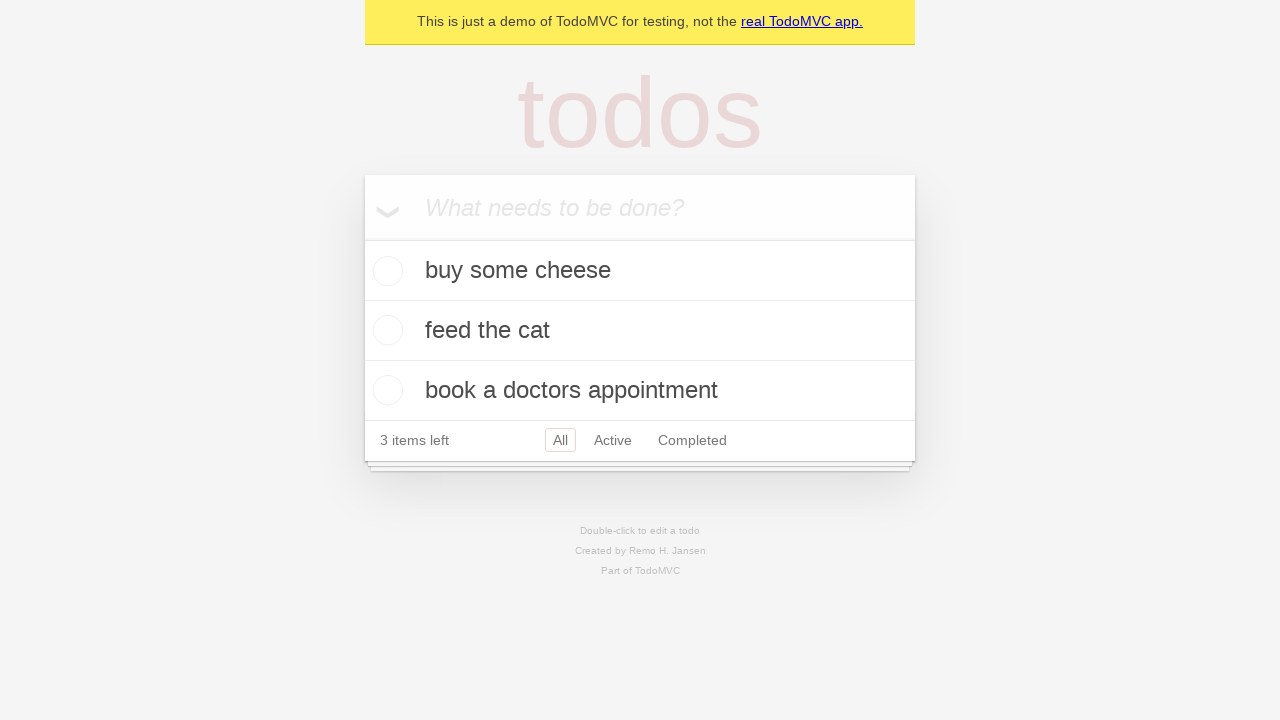

Double-clicked second todo item to enter edit mode at (640, 331) on internal:testid=[data-testid="todo-item"s] >> nth=1
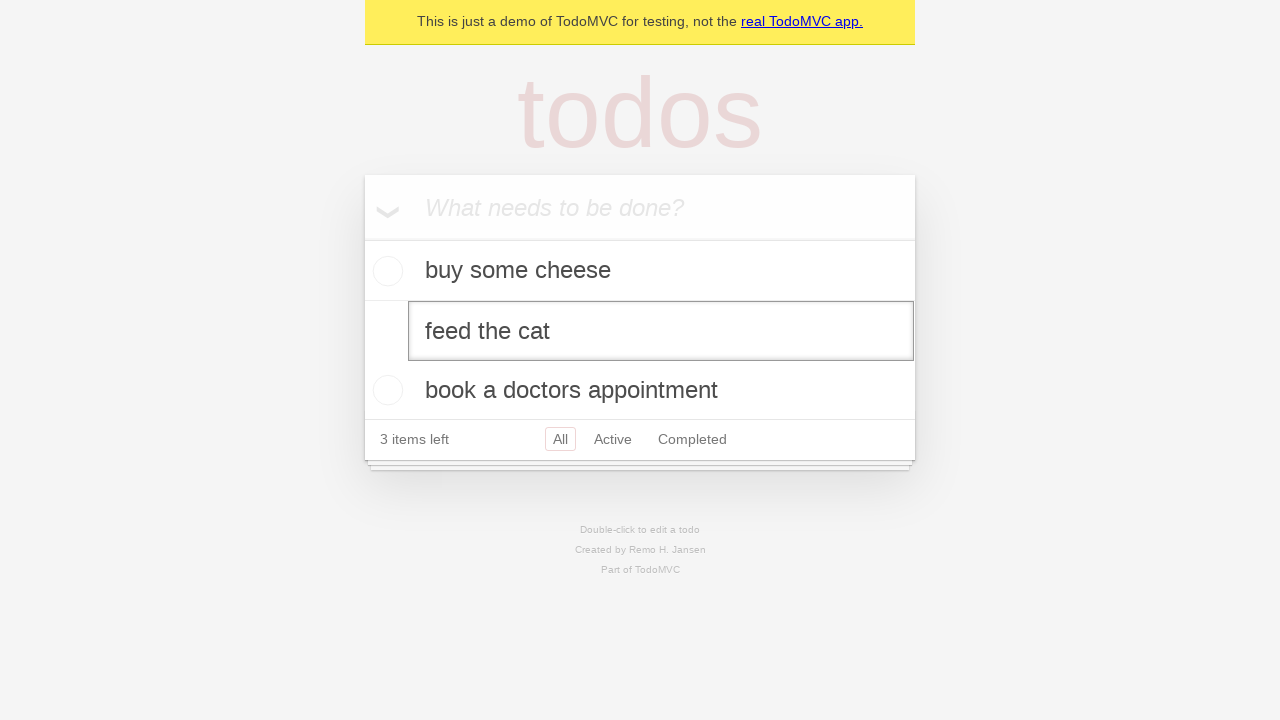

Changed todo text to 'buy some sausages' in edit field on internal:testid=[data-testid="todo-item"s] >> nth=1 >> internal:role=textbox[nam
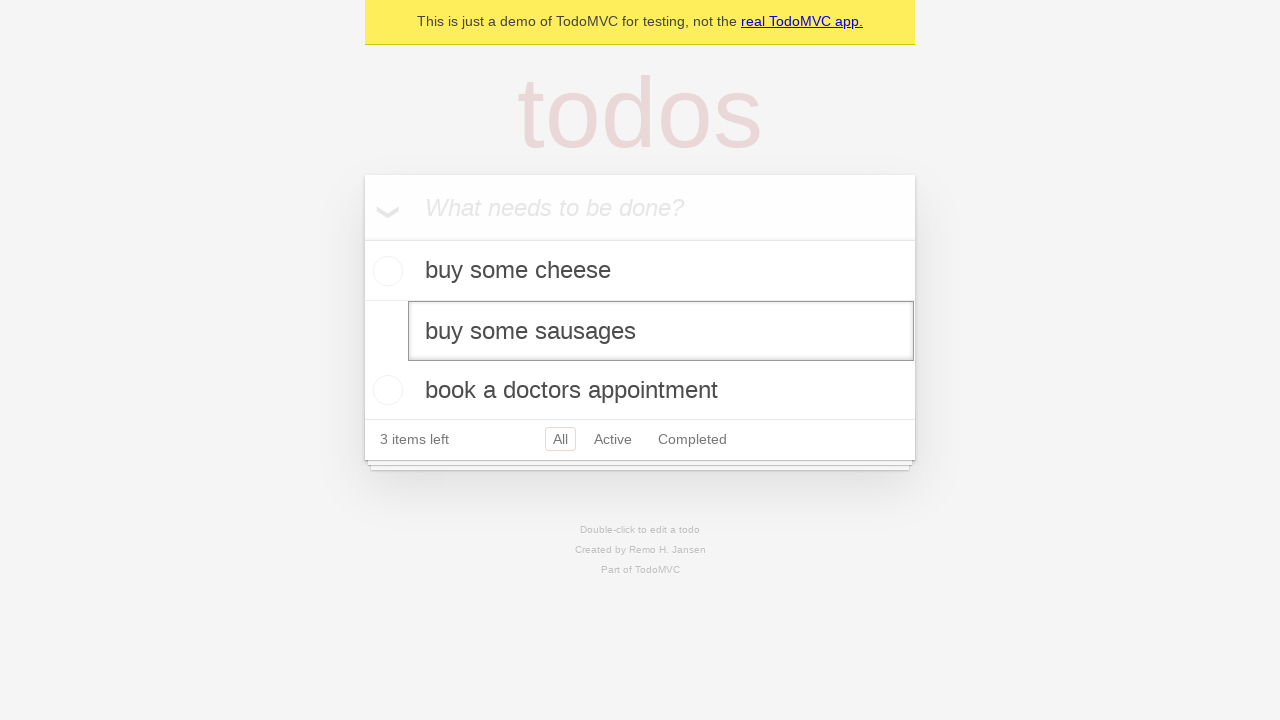

Pressed Escape to cancel editing and revert changes on internal:testid=[data-testid="todo-item"s] >> nth=1 >> internal:role=textbox[nam
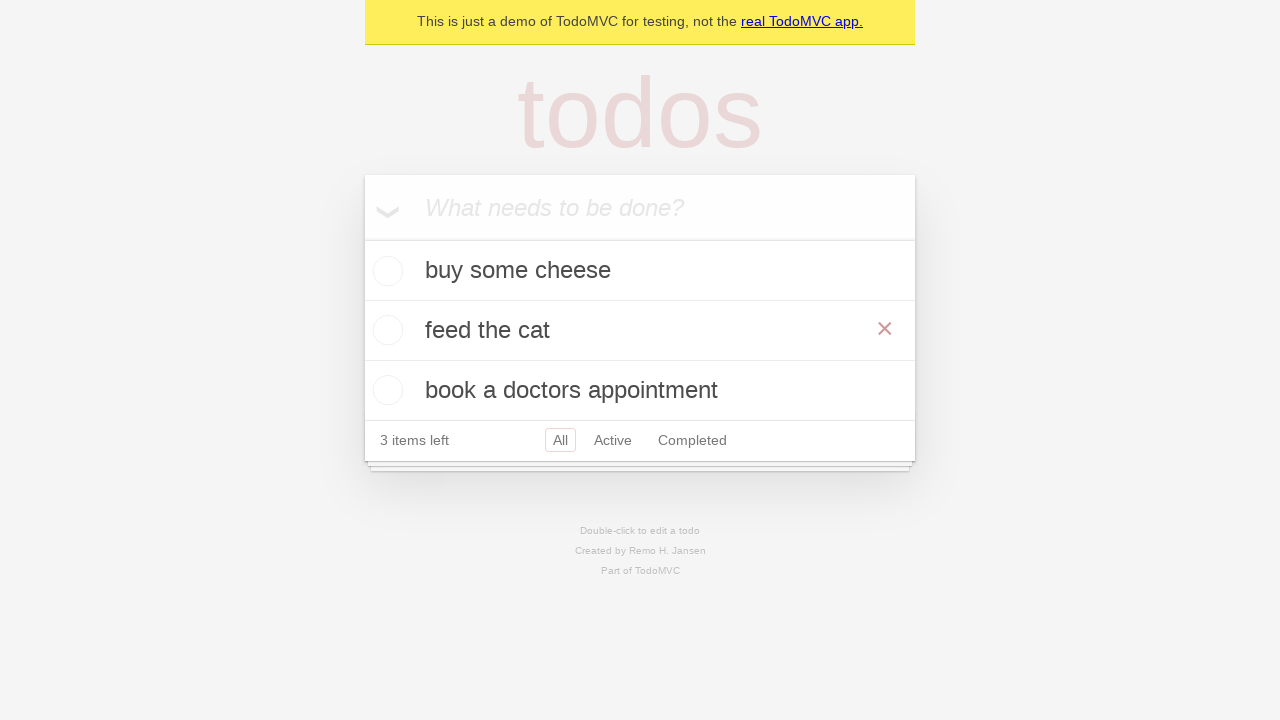

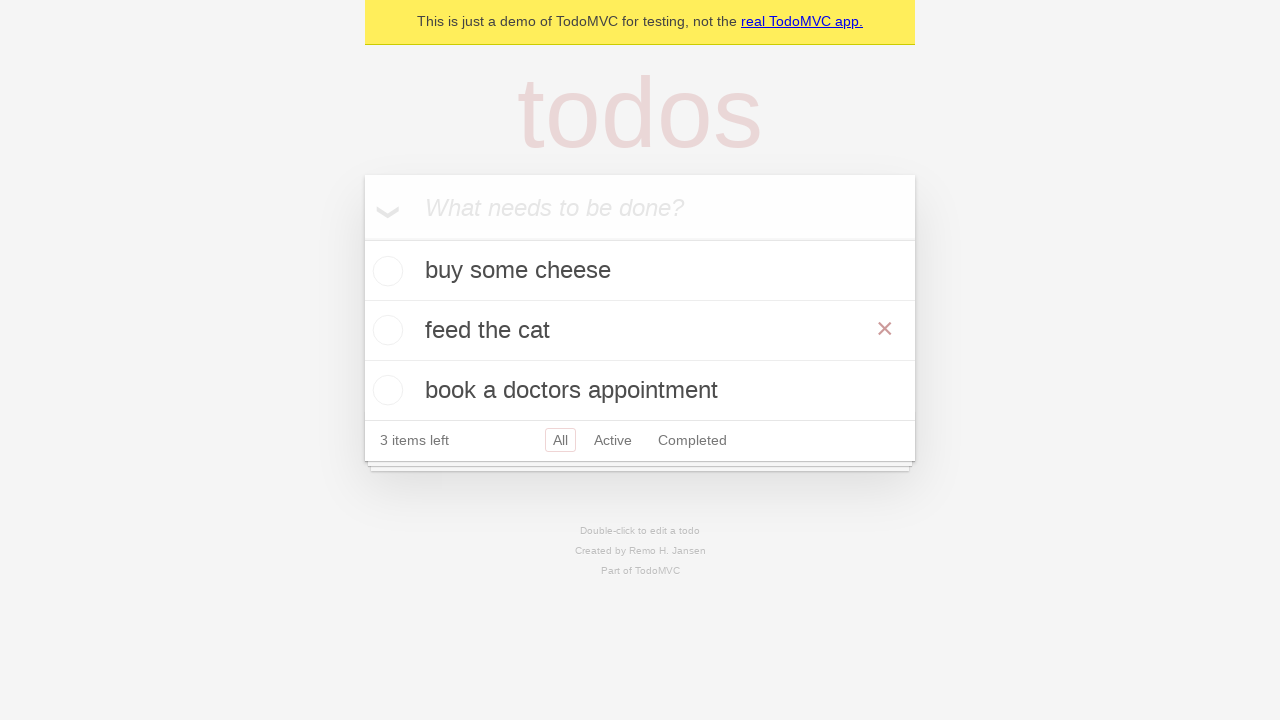